Refactored version that opens a link in a new tab/window and clicks on a "Learn More" button

Starting URL: https://rahulshettyacademy.com/AutomationPractice/

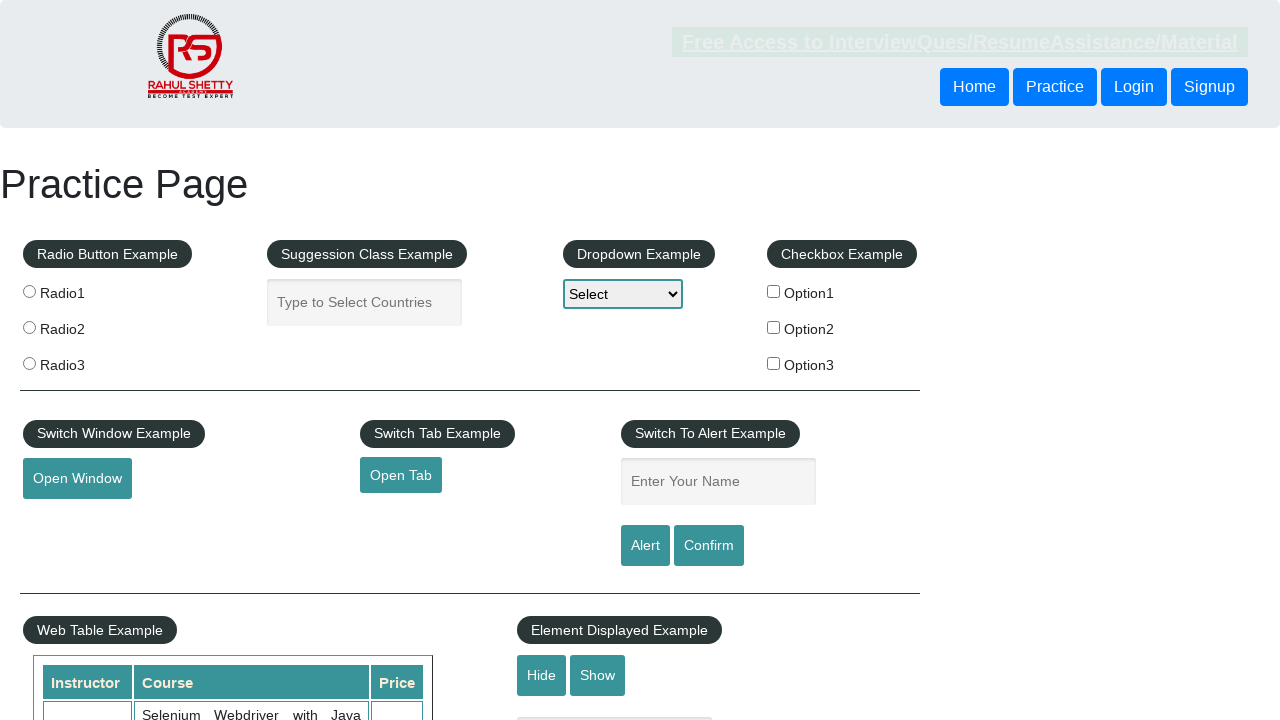

Extracted href attribute from open tab link
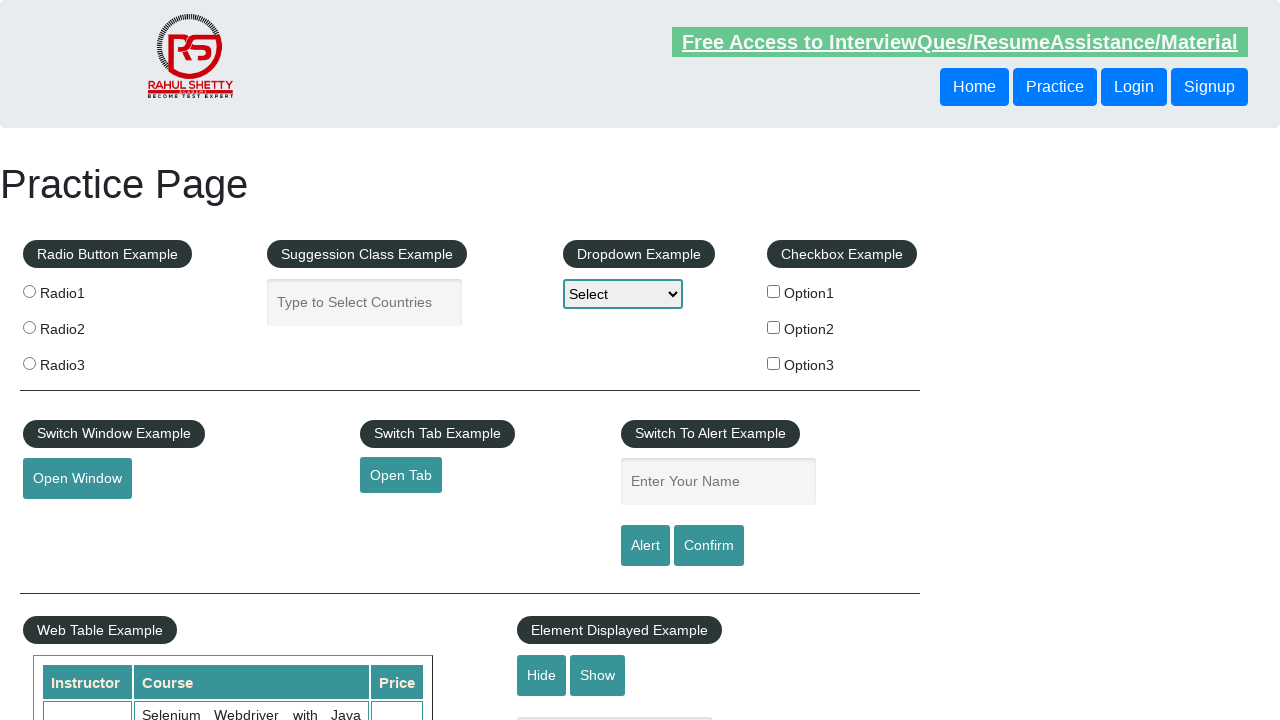

Navigated to extracted URL
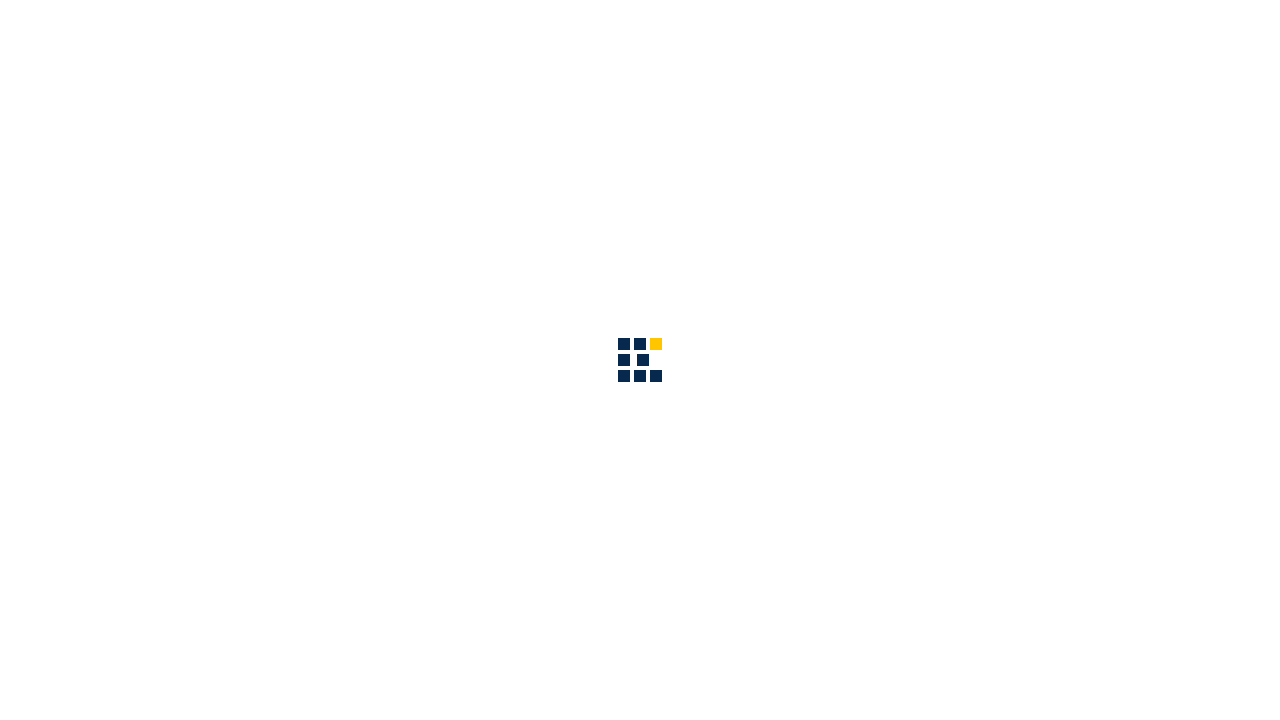

Clicked on Learn More button at (140, 695) on text=Learn More
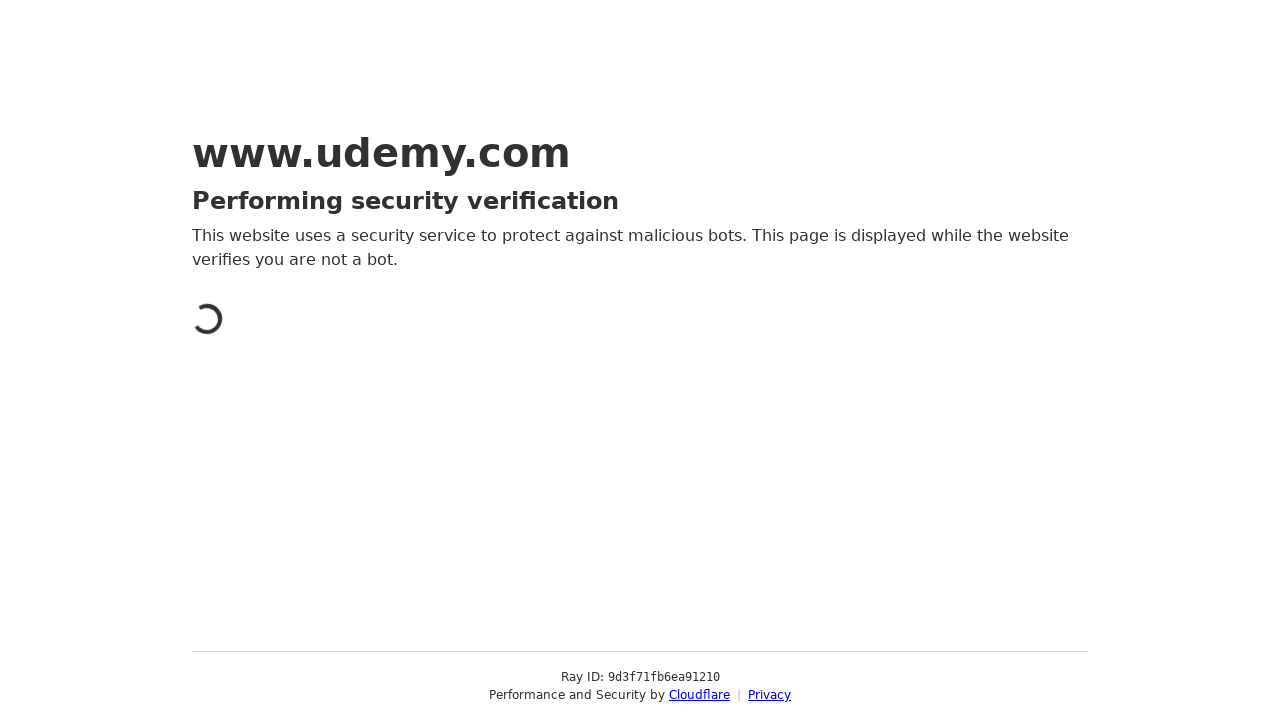

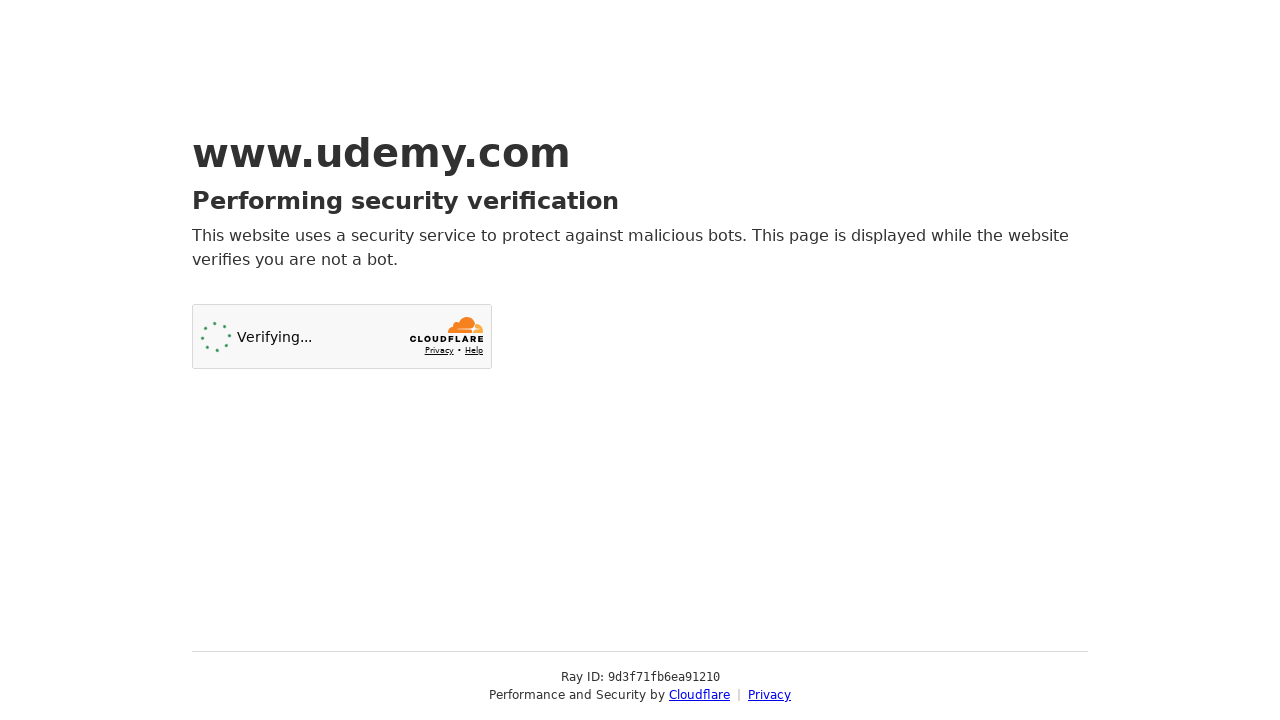